Tests a page with intentional typos by checking text content and refreshing to verify consistency

Starting URL: http://the-internet.herokuapp.com/typos

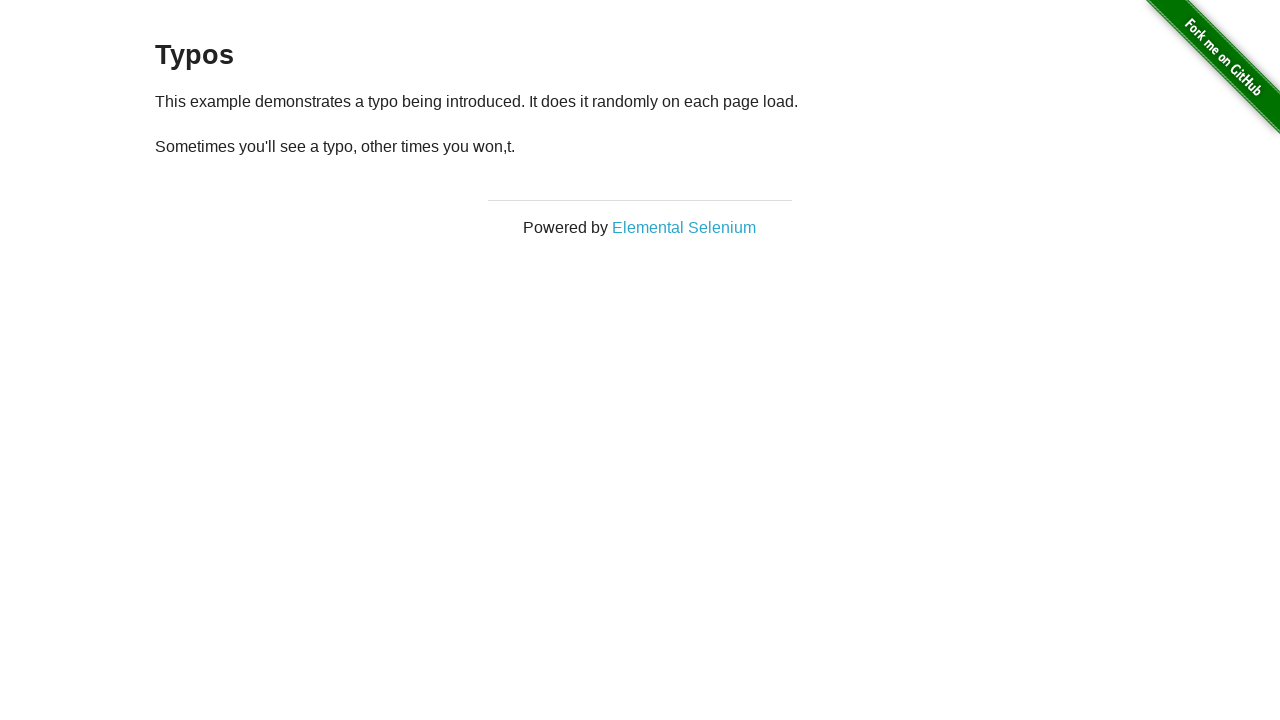

Retrieved first paragraph text content
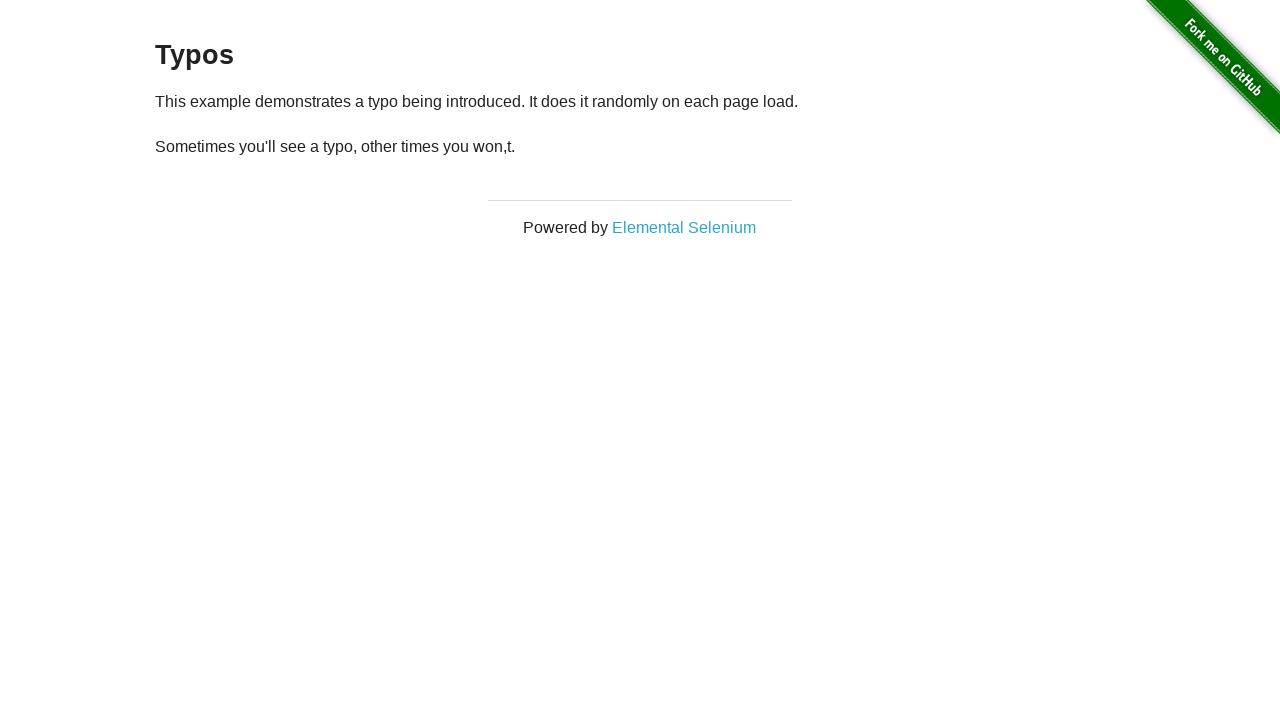

Reloaded the page to check for typo consistency
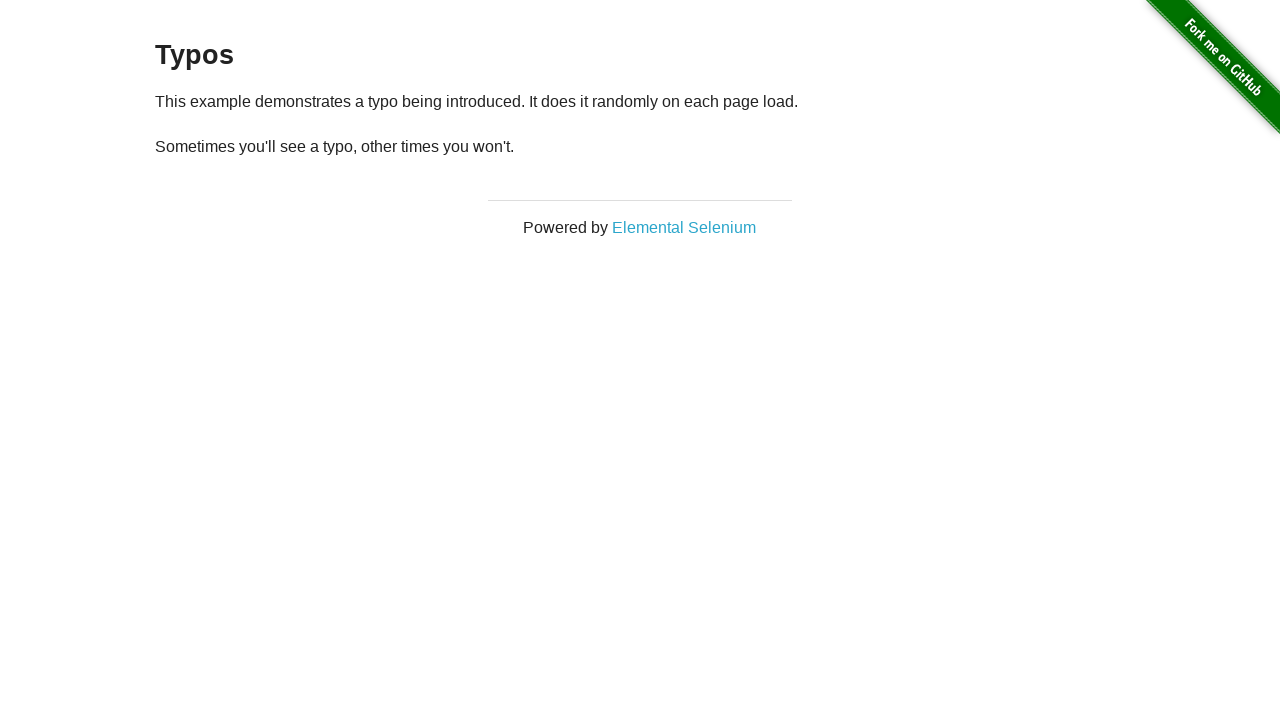

Retrieved paragraph text content after page reload
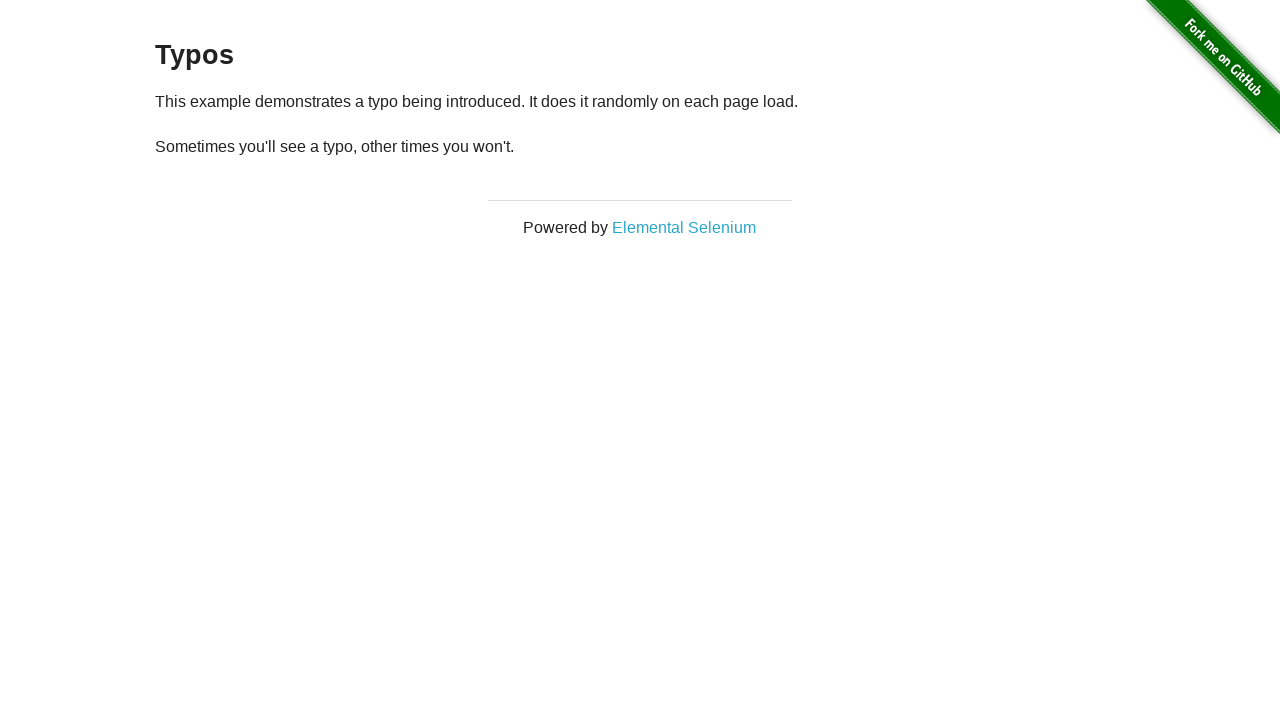

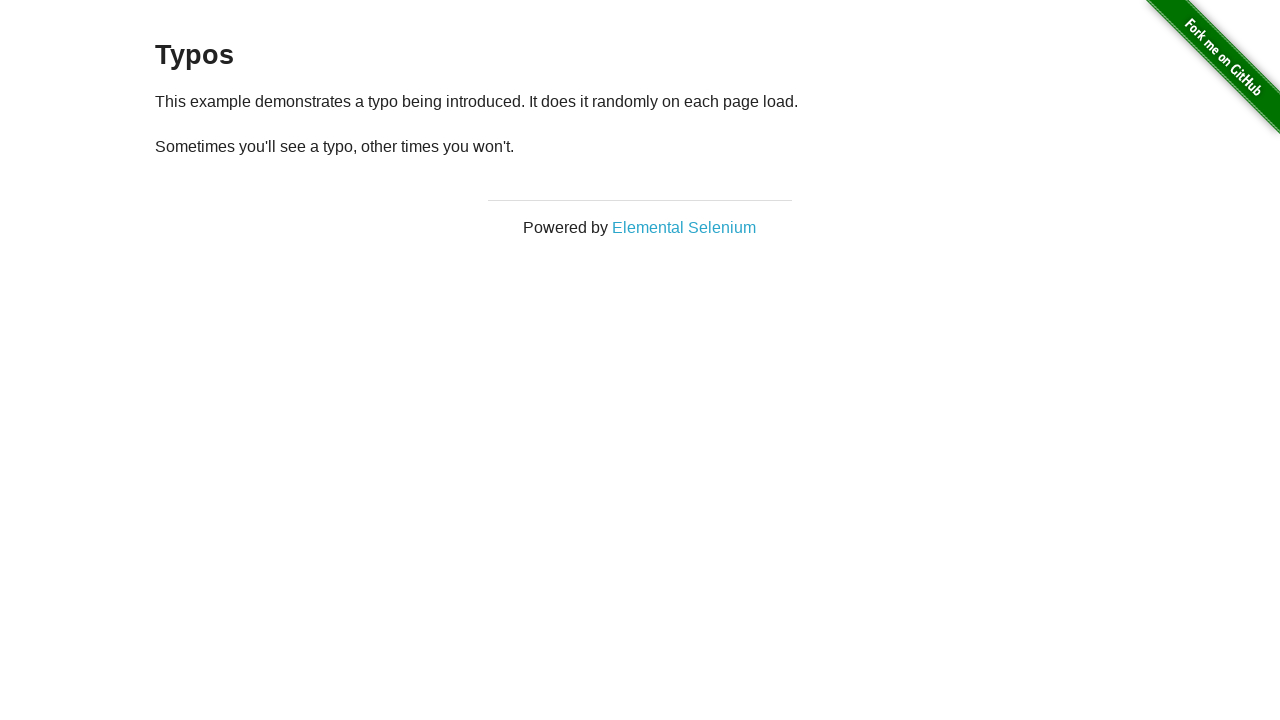